Tests opening multiple footer links in new tabs using keyboard shortcuts (Ctrl+Enter), then iterates through all opened windows/tabs to verify they loaded successfully.

Starting URL: https://www.rahulshettyacademy.com/AutomationPractice/

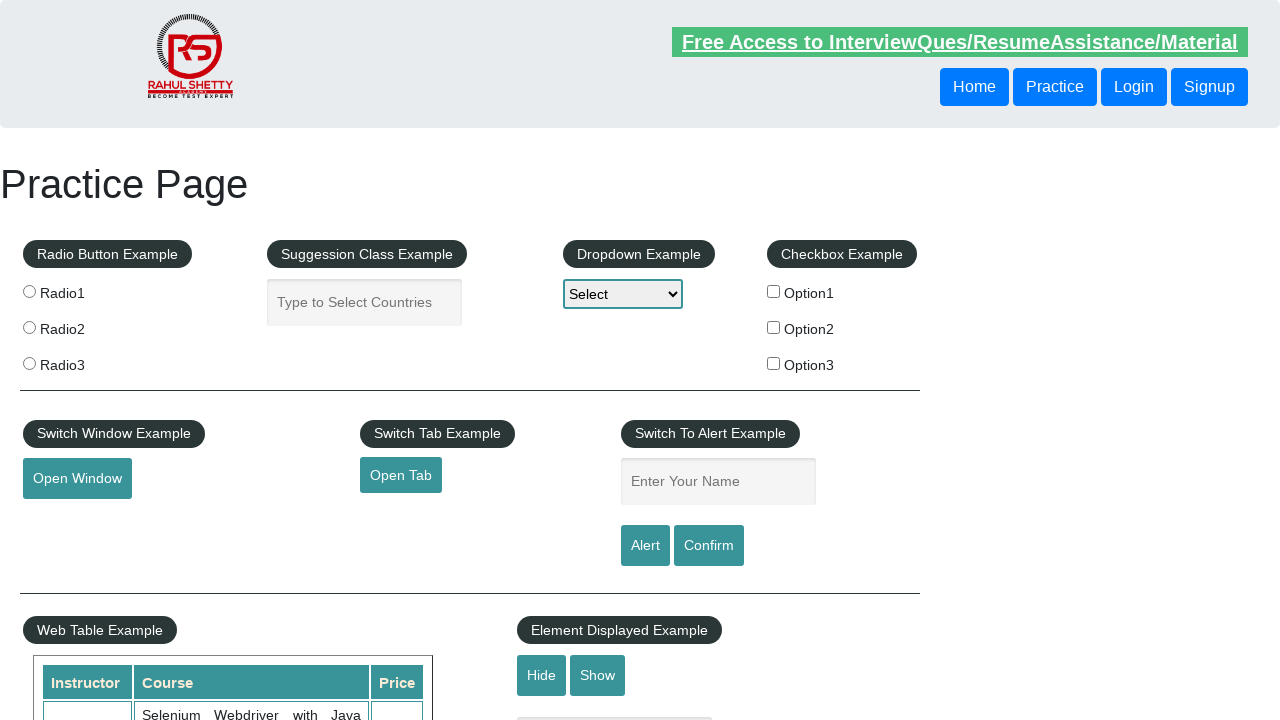

Waited for footer section (#gf-BIG) to load
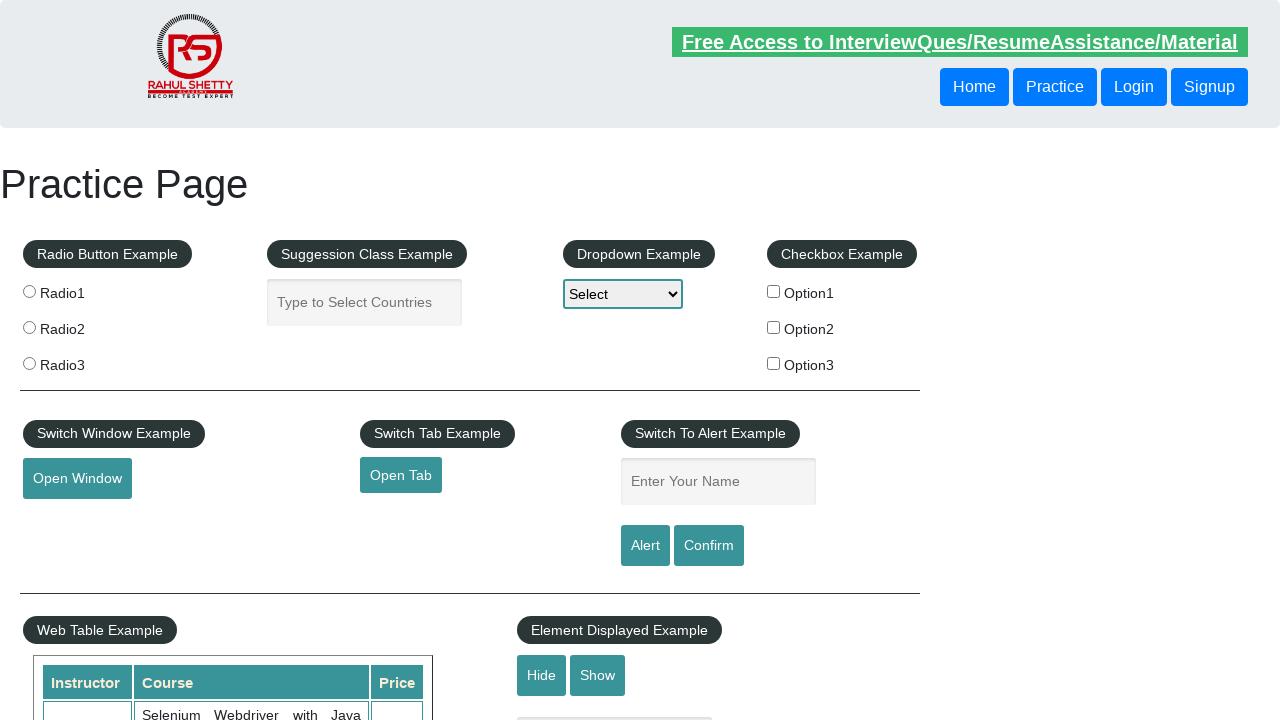

Located footer section
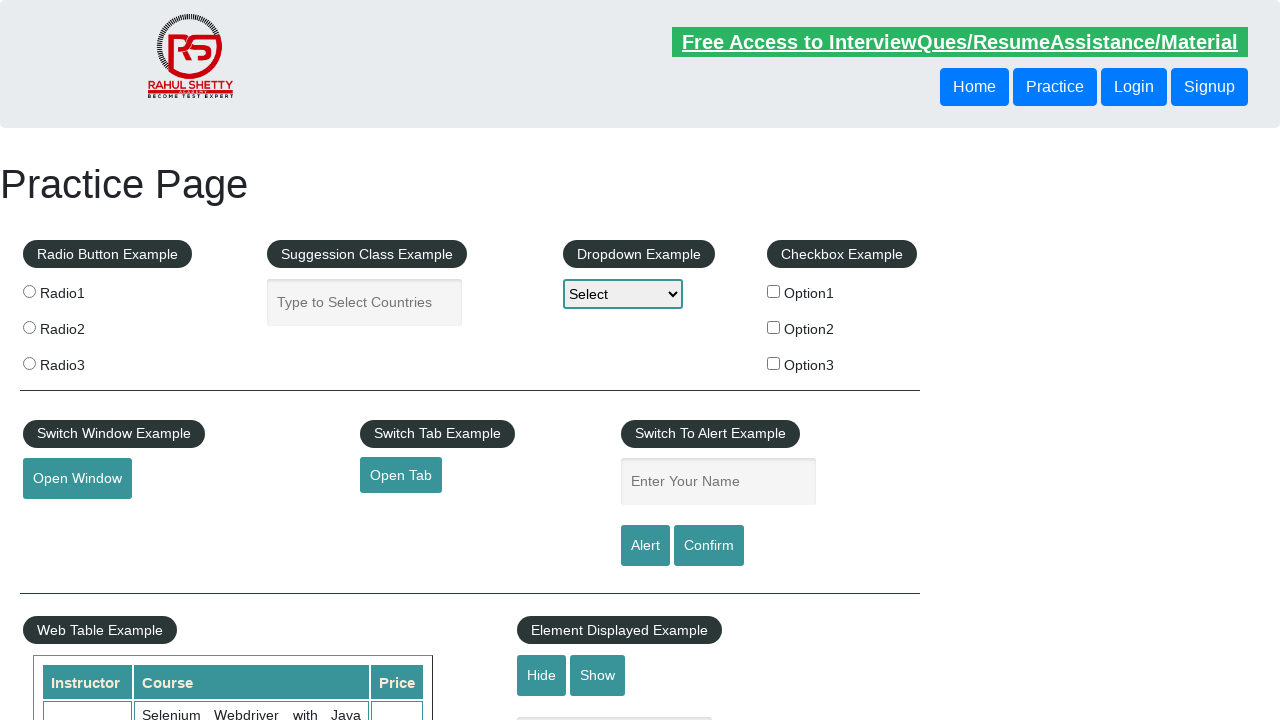

Located all footer links in first column
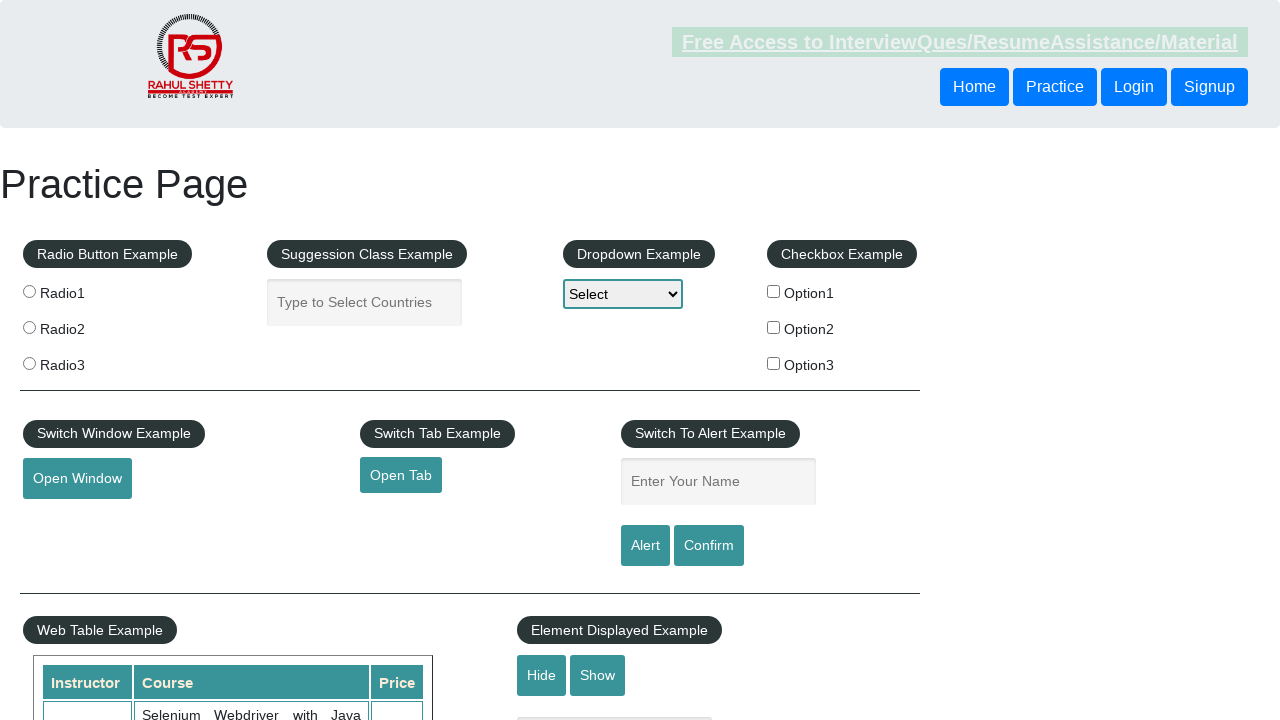

Found 5 links in footer first column
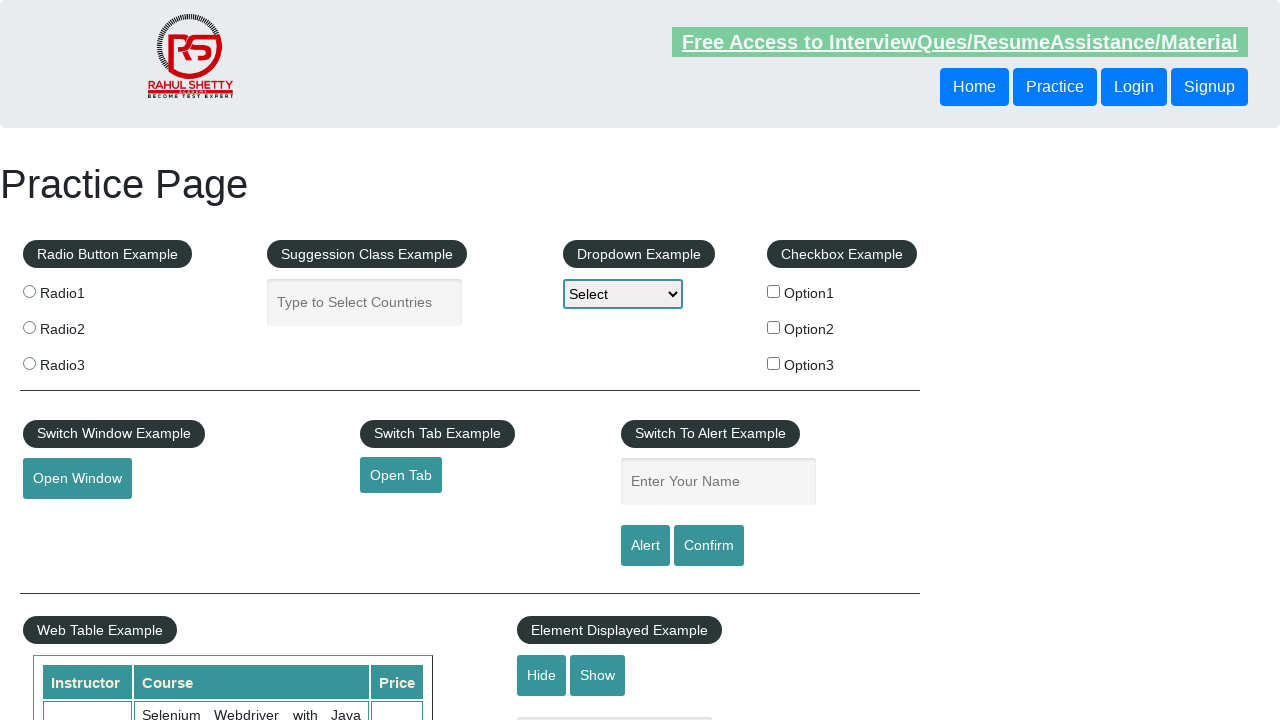

Opened footer link 1 in new tab using Ctrl+Click at (68, 520) on #gf-BIG >> xpath=//table/tbody/tr/td[1]/ul >> a >> nth=1
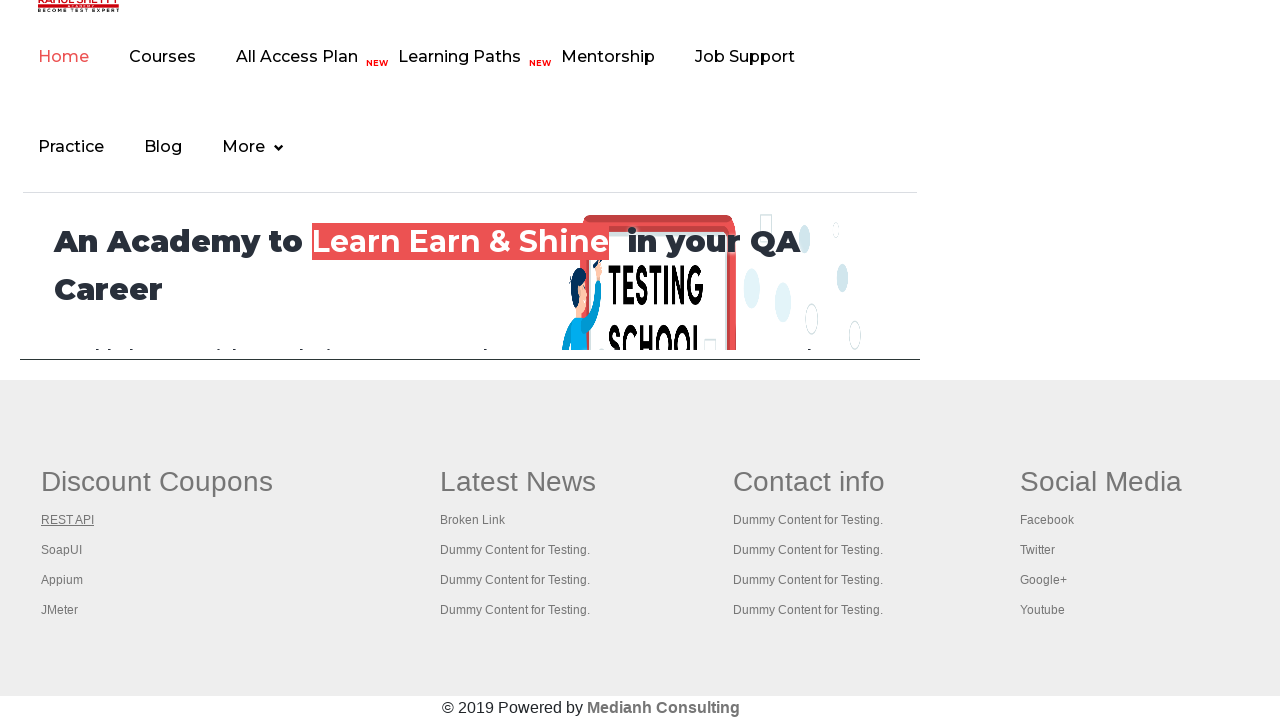

Waited 2 seconds before opening next link
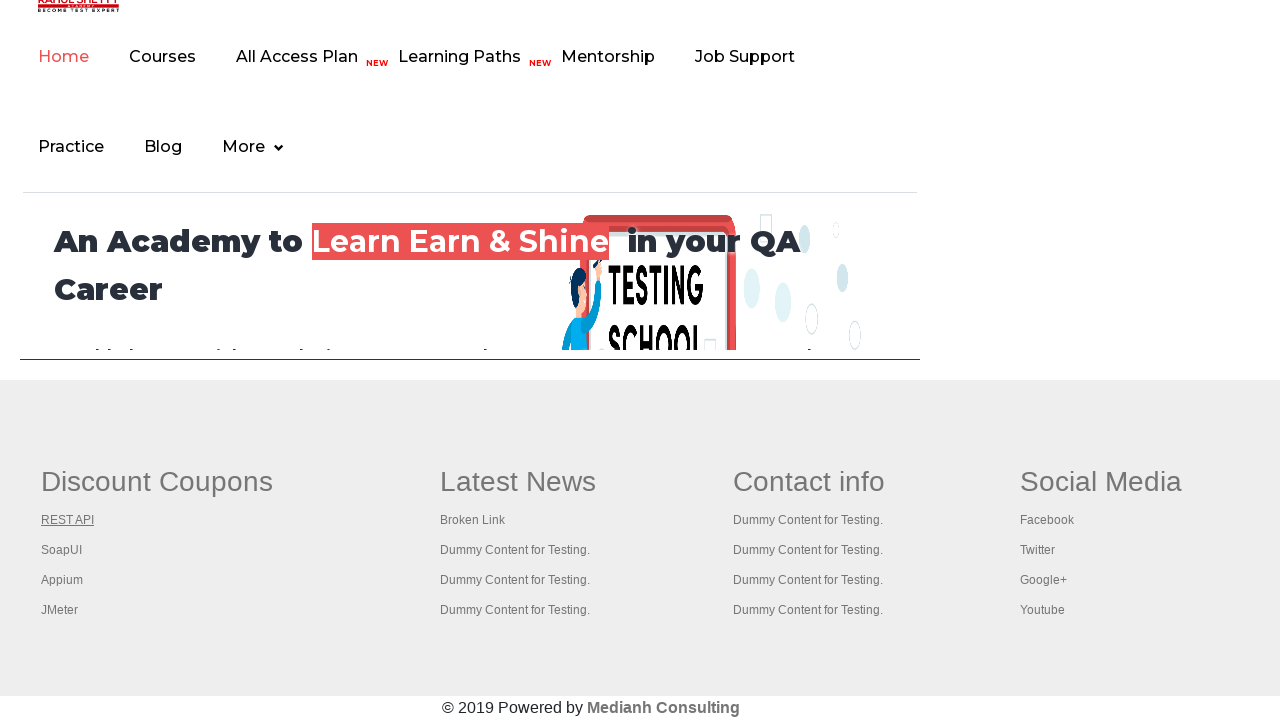

Opened footer link 2 in new tab using Ctrl+Click at (62, 550) on #gf-BIG >> xpath=//table/tbody/tr/td[1]/ul >> a >> nth=2
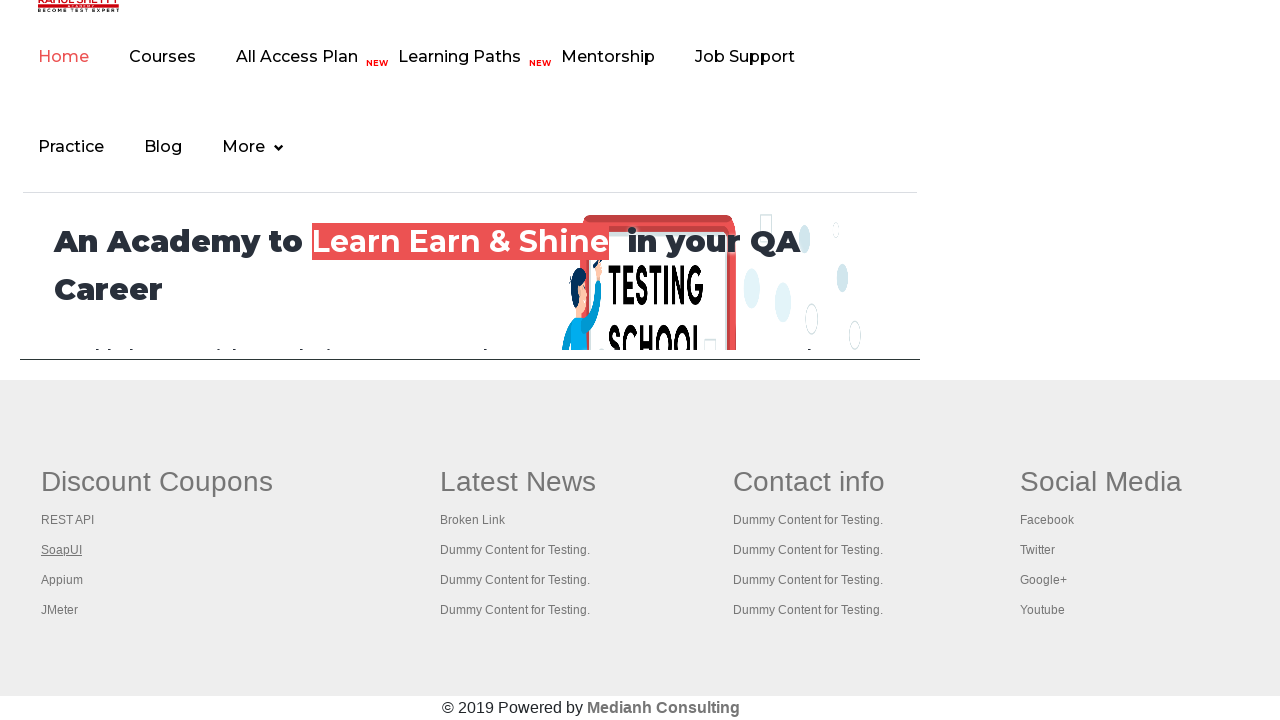

Waited 2 seconds before opening next link
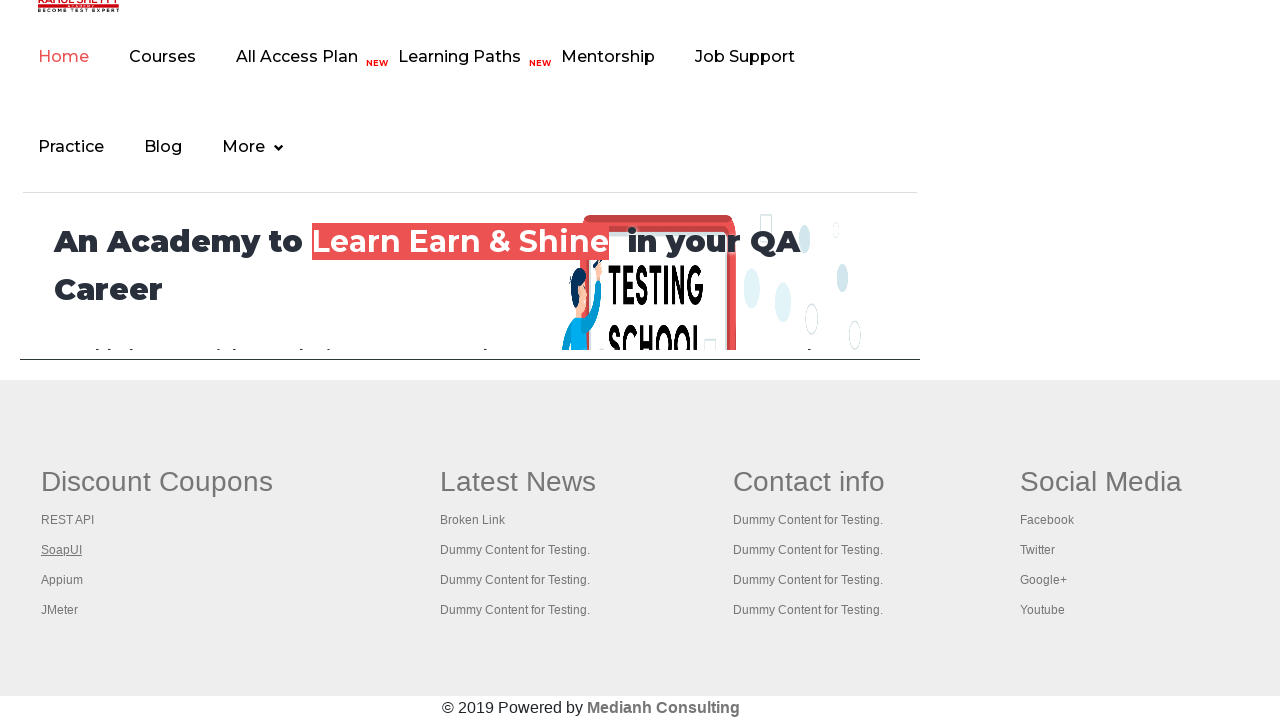

Opened footer link 3 in new tab using Ctrl+Click at (62, 580) on #gf-BIG >> xpath=//table/tbody/tr/td[1]/ul >> a >> nth=3
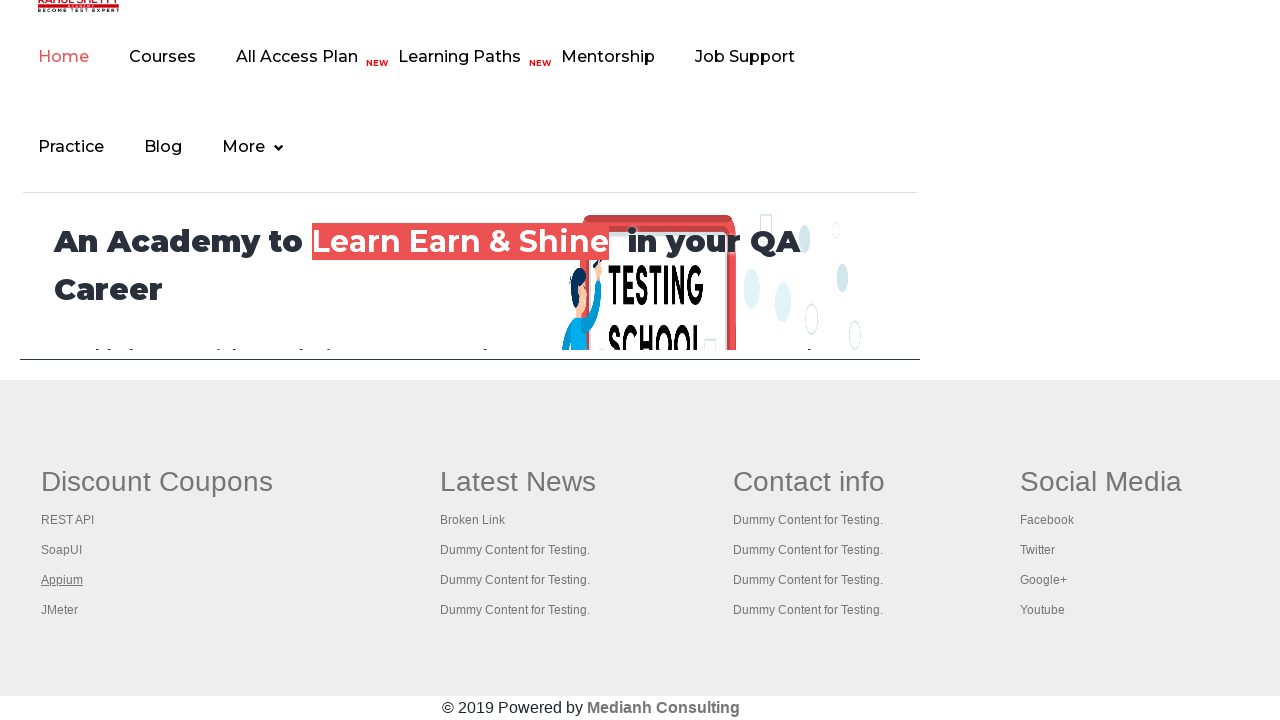

Waited 2 seconds before opening next link
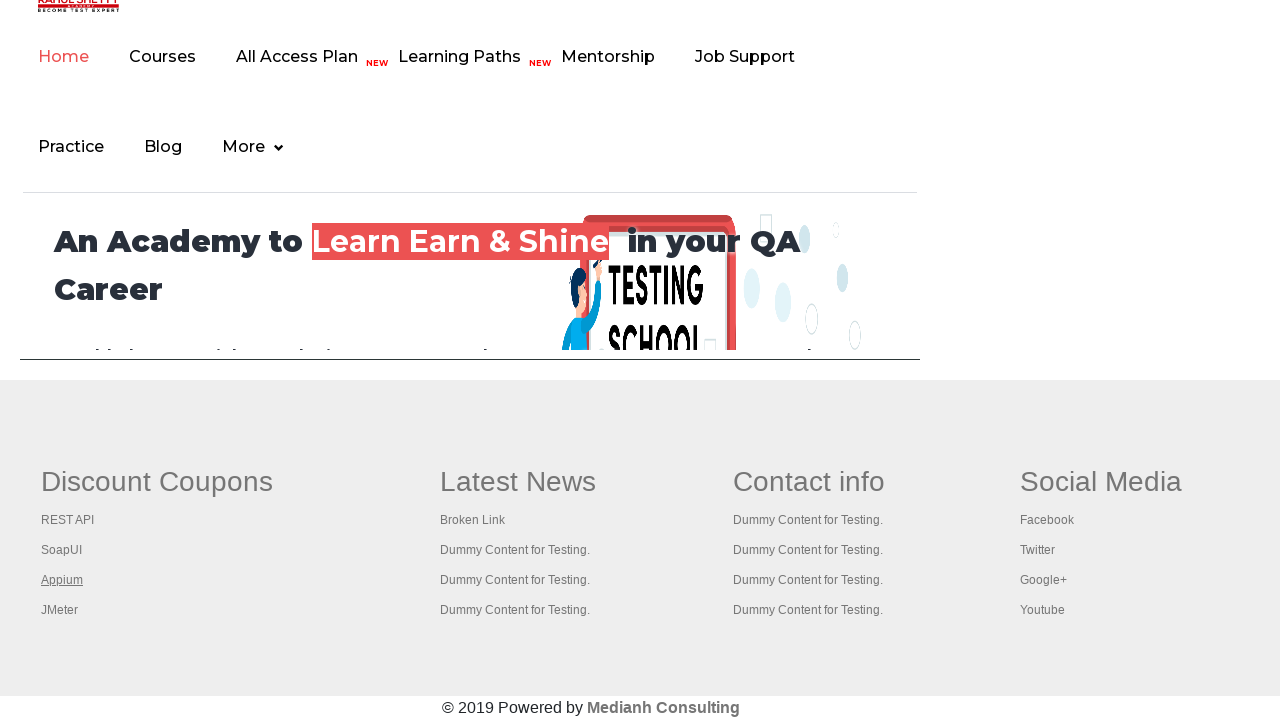

Opened footer link 4 in new tab using Ctrl+Click at (60, 610) on #gf-BIG >> xpath=//table/tbody/tr/td[1]/ul >> a >> nth=4
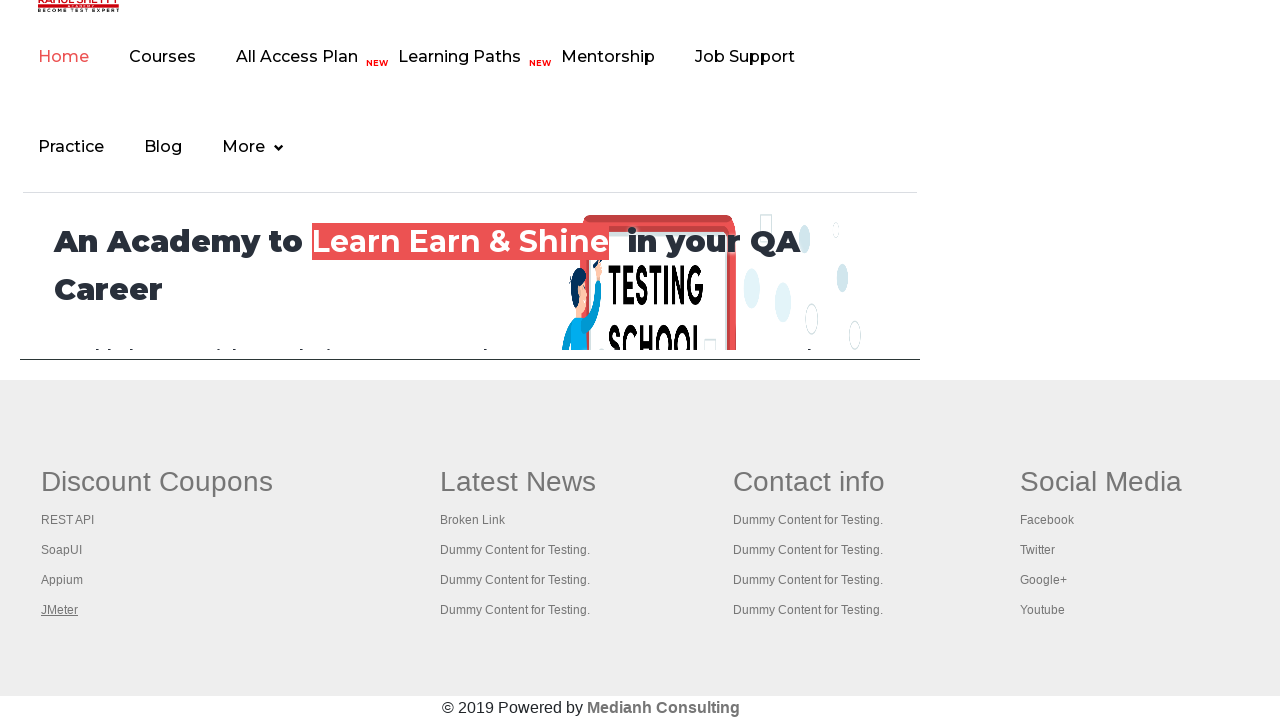

Waited 2 seconds before opening next link
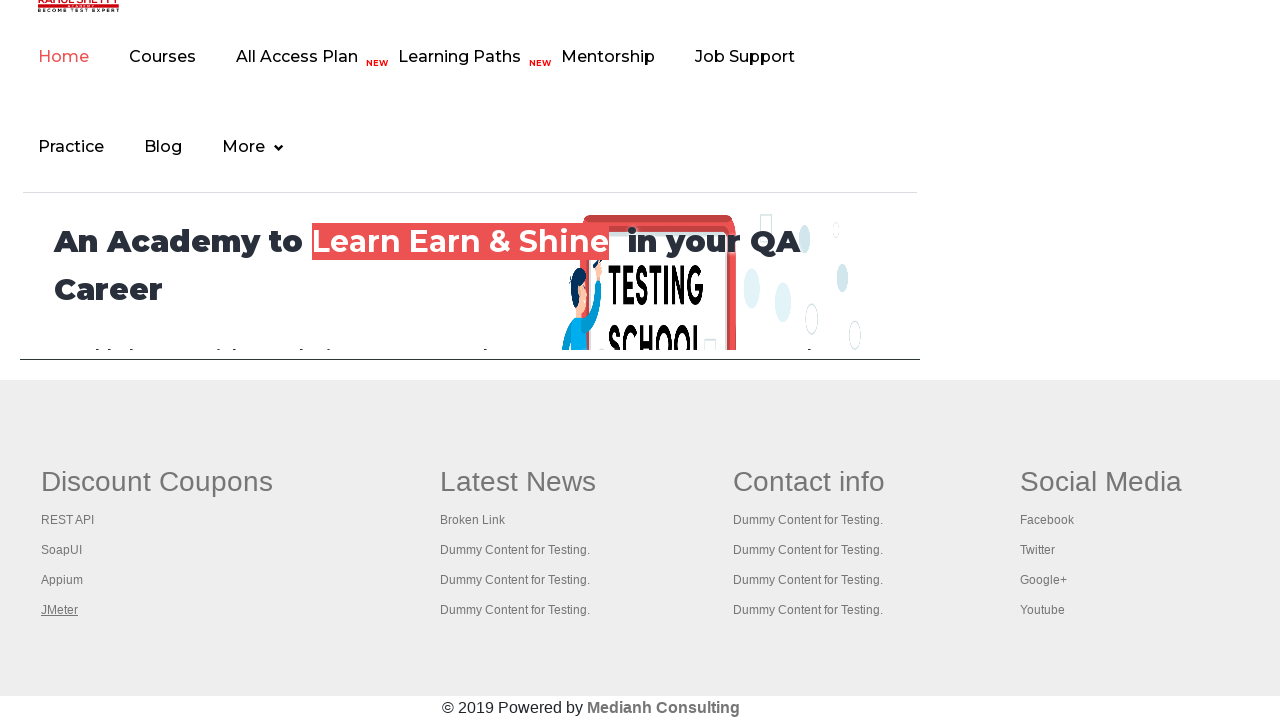

Retrieved all open pages/tabs (5 total)
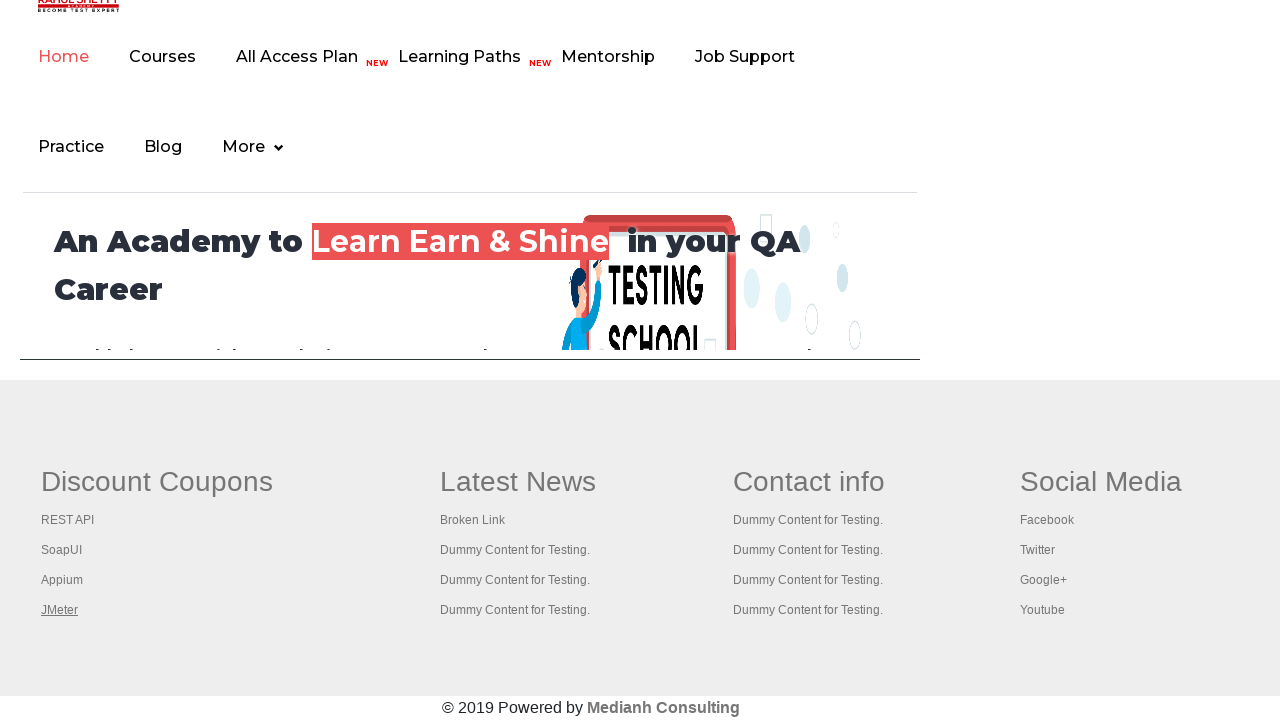

Brought tab to front
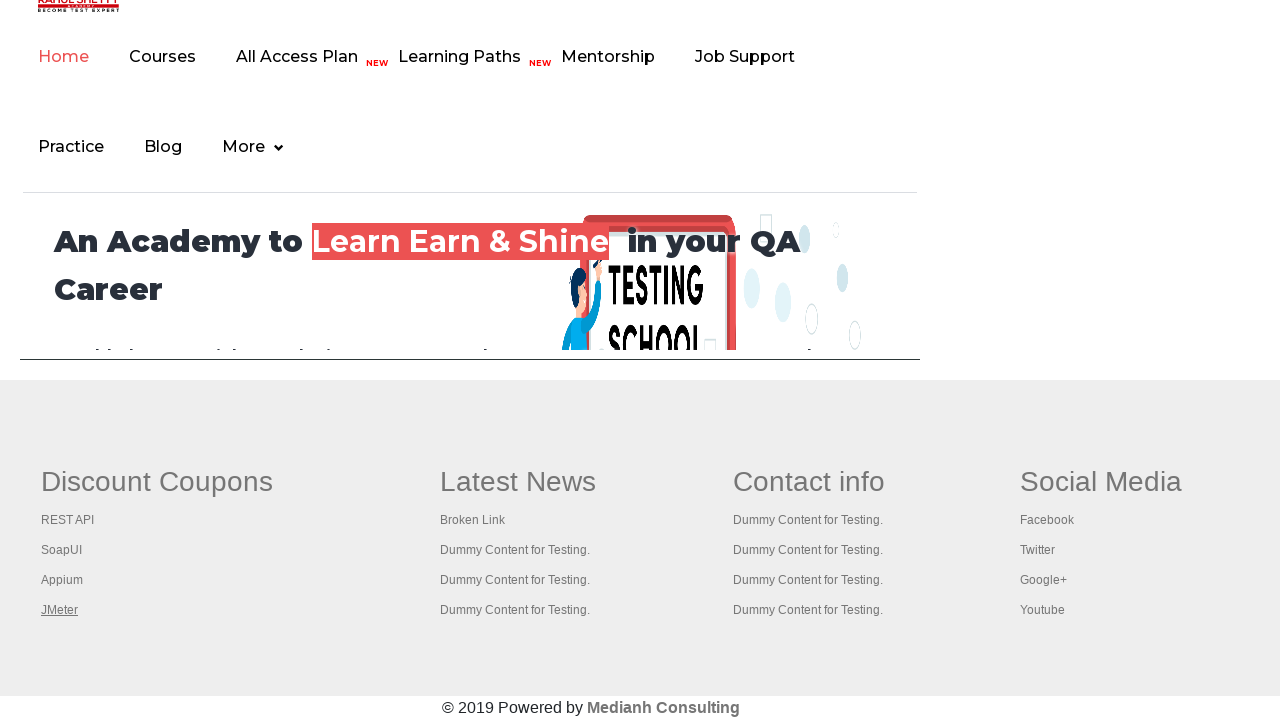

Verified tab loaded successfully (domcontentloaded state)
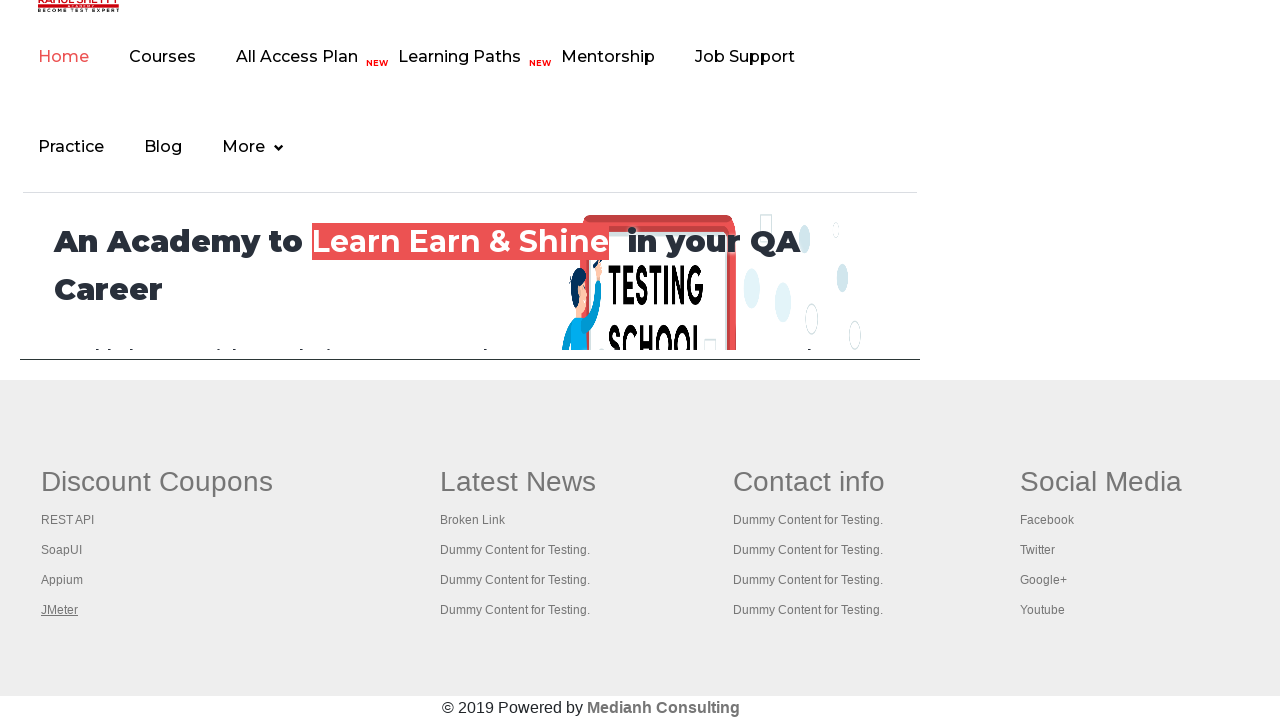

Brought tab to front
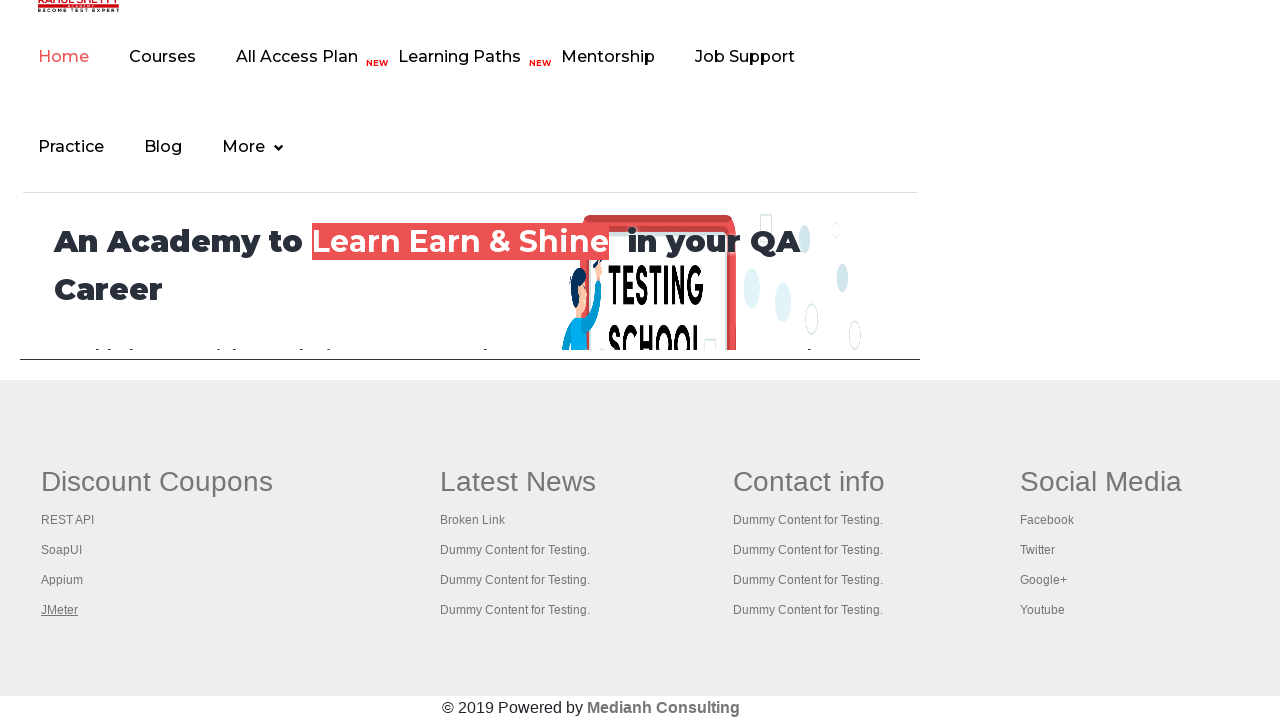

Verified tab loaded successfully (domcontentloaded state)
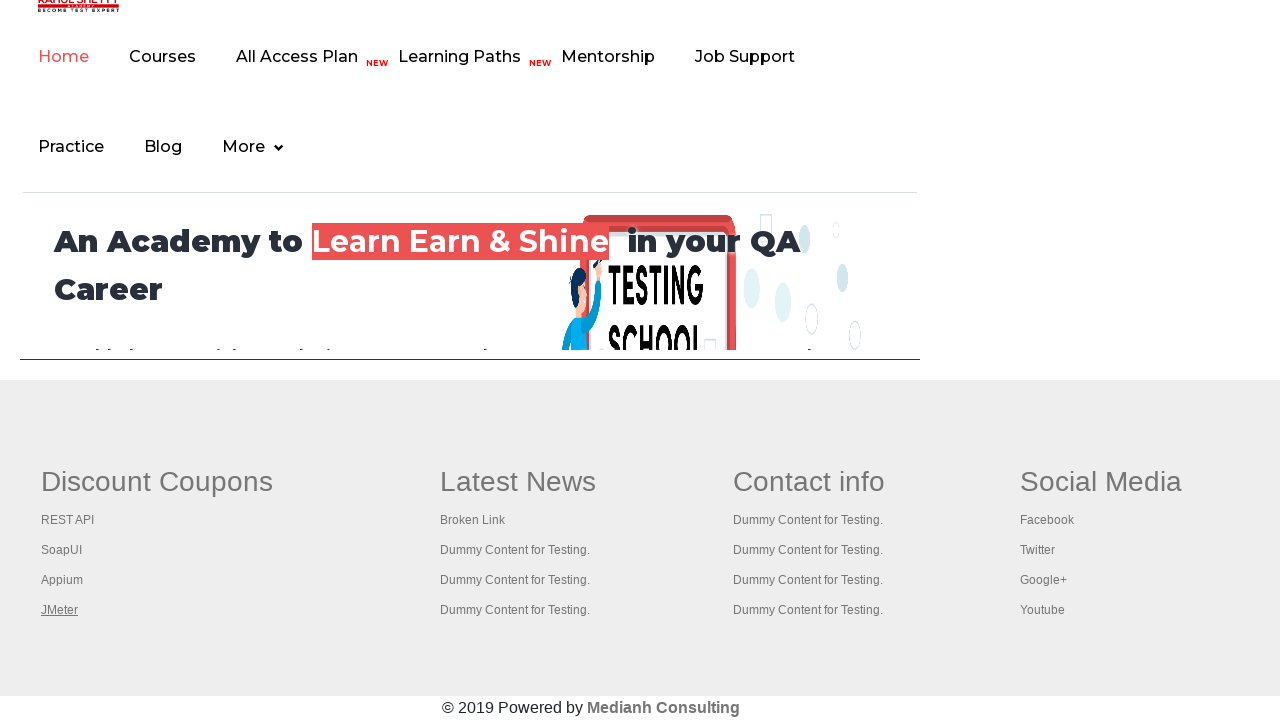

Brought tab to front
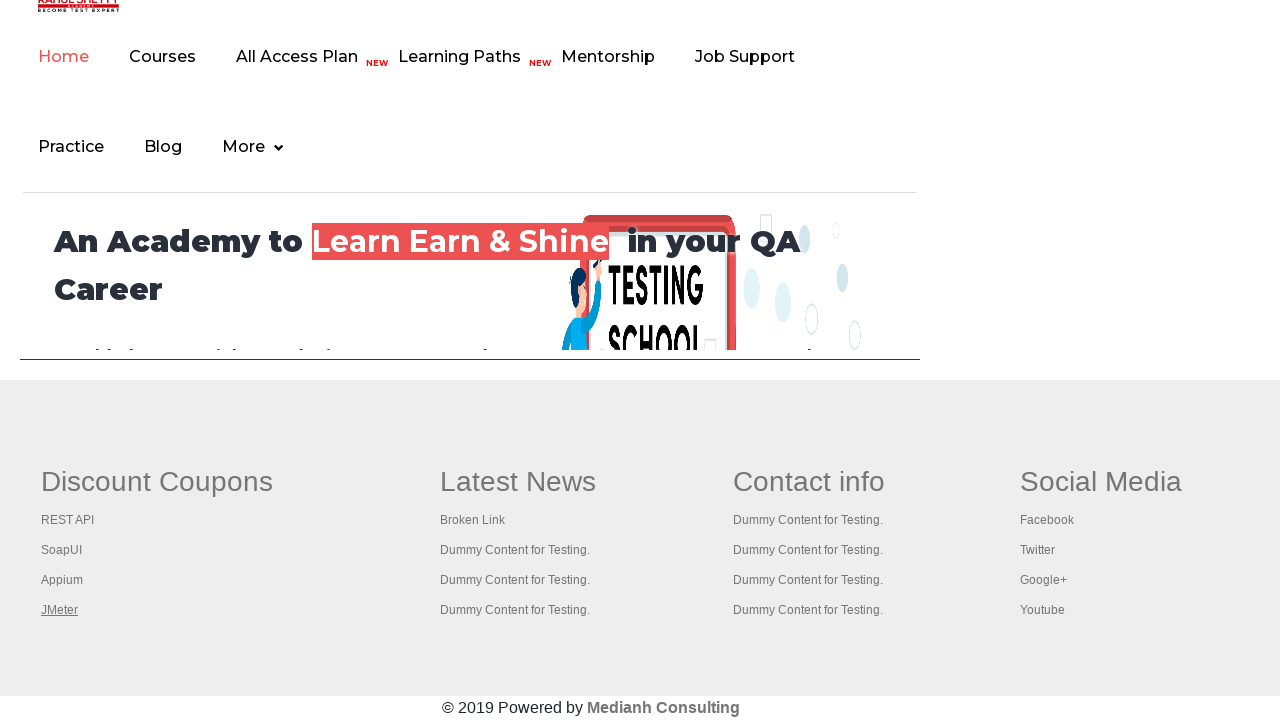

Verified tab loaded successfully (domcontentloaded state)
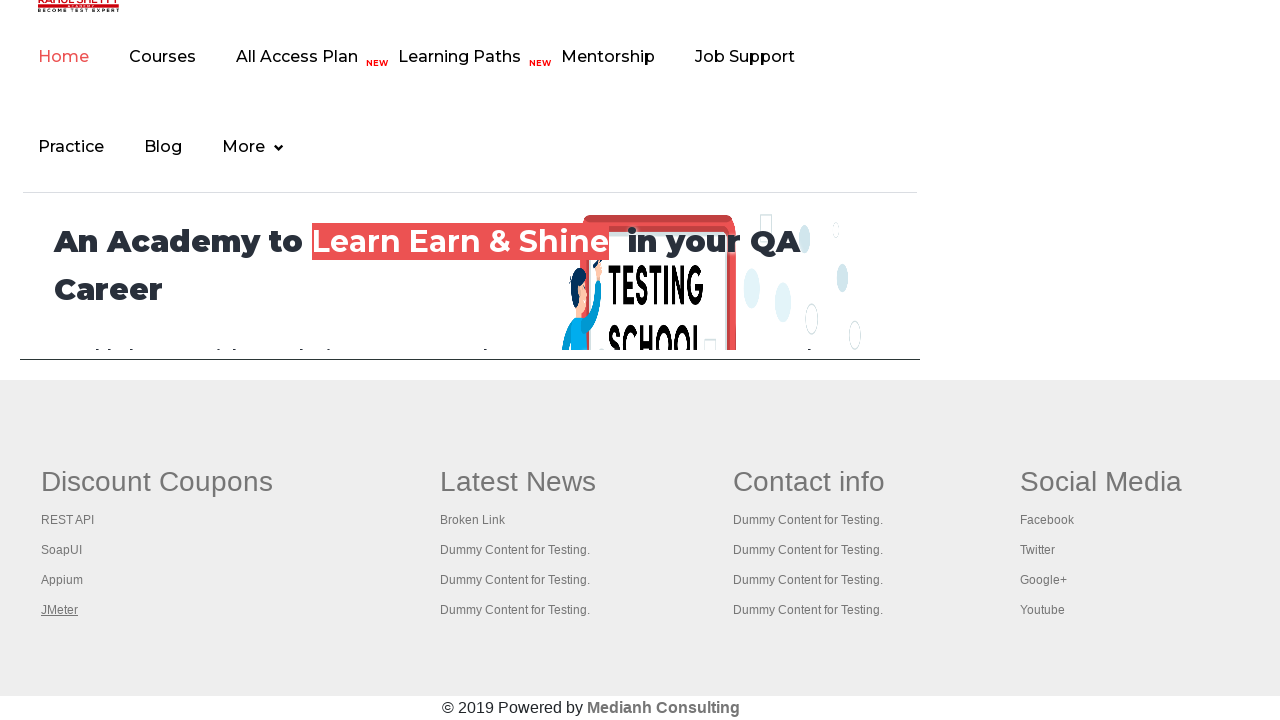

Brought tab to front
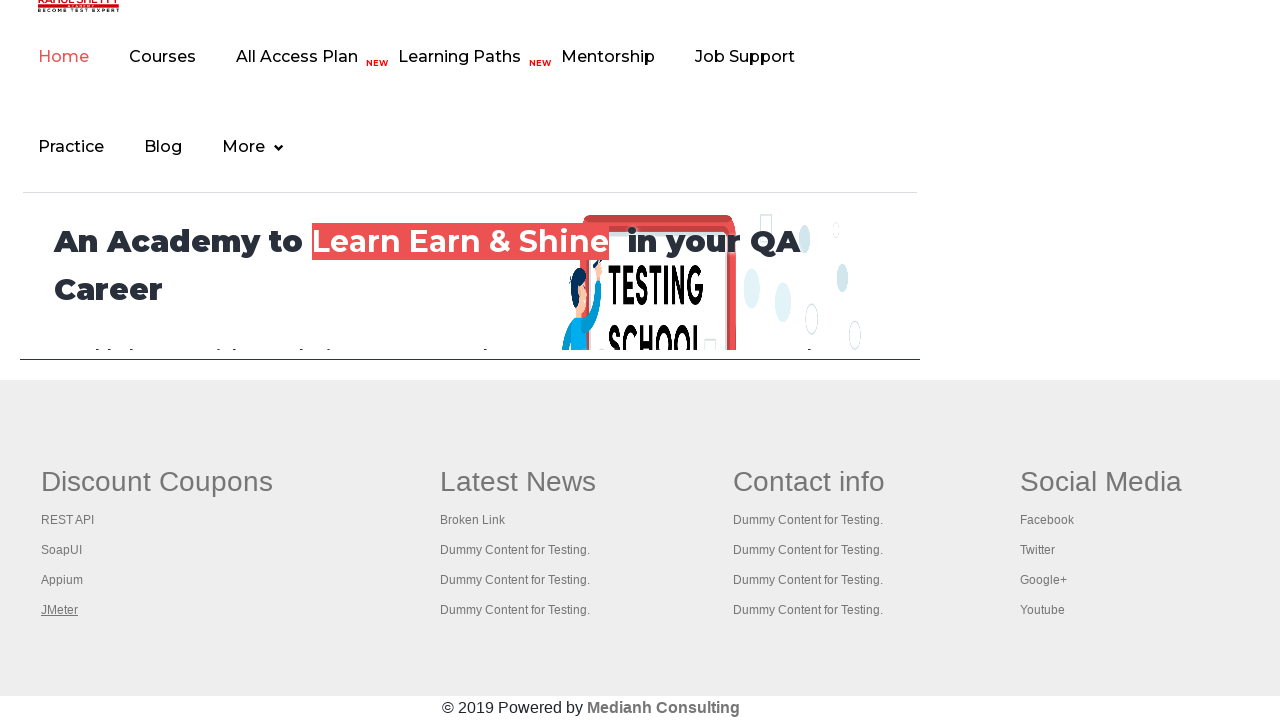

Verified tab loaded successfully (domcontentloaded state)
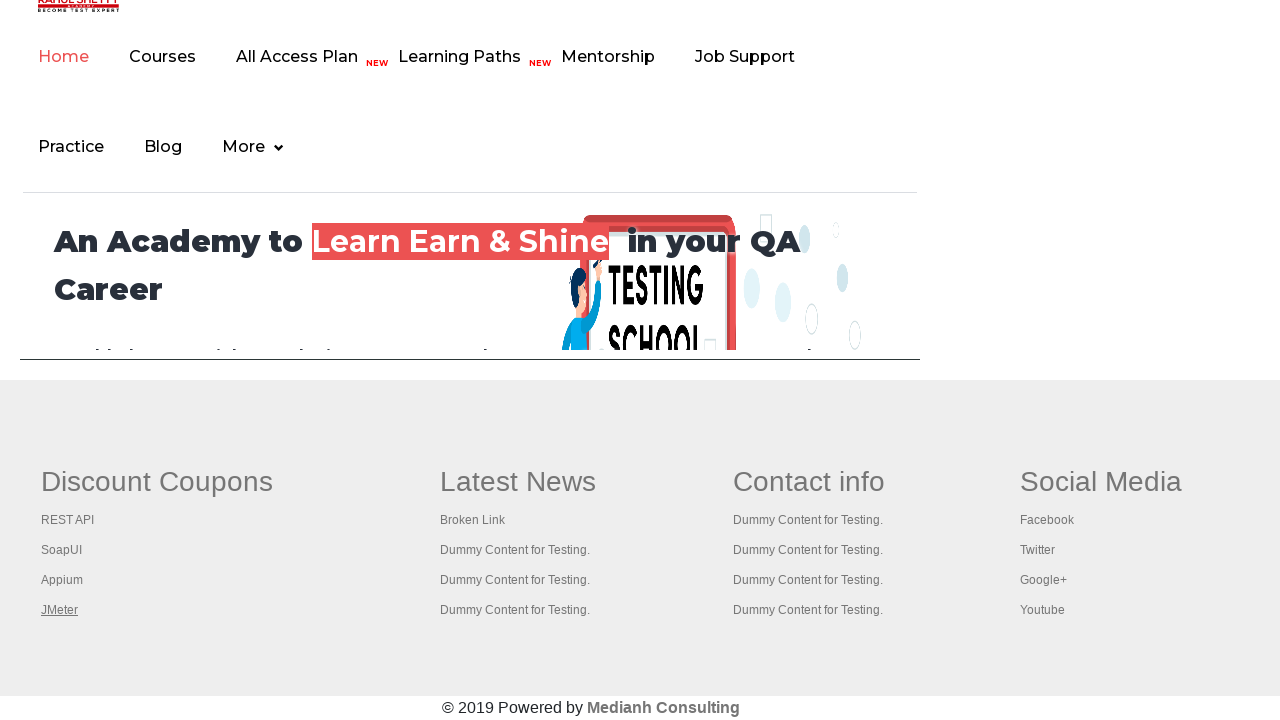

Brought tab to front
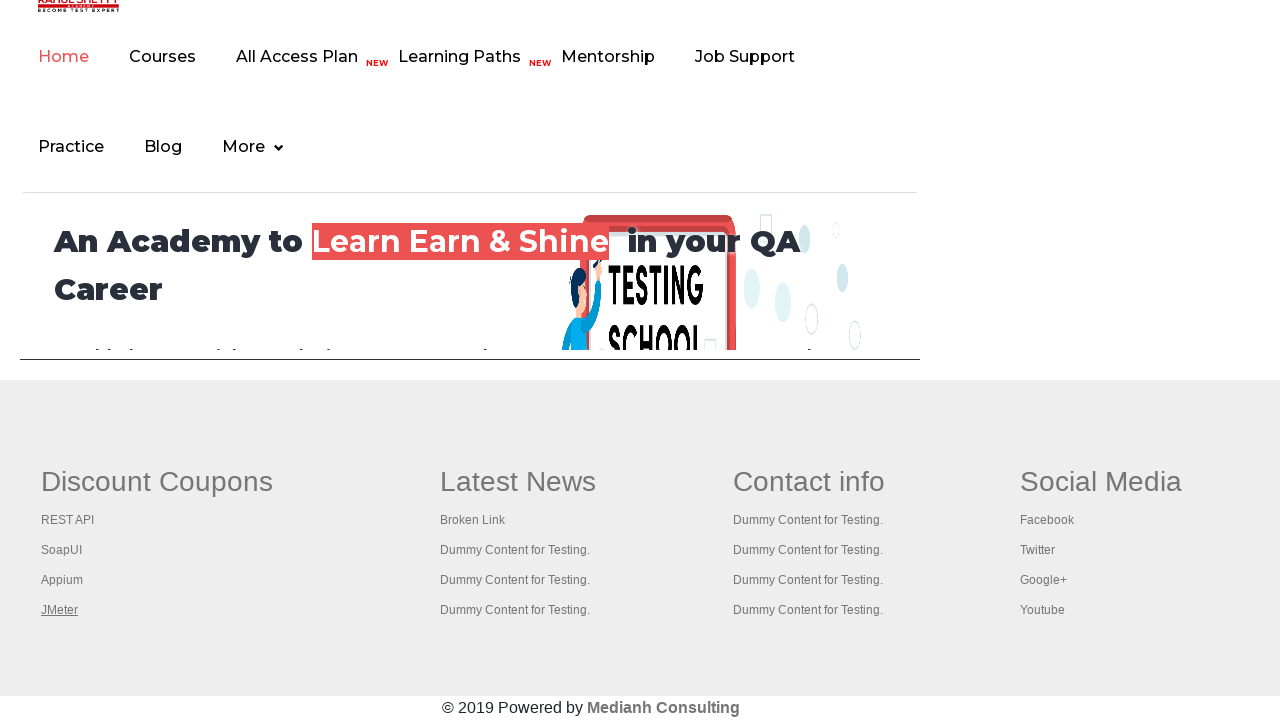

Verified tab loaded successfully (domcontentloaded state)
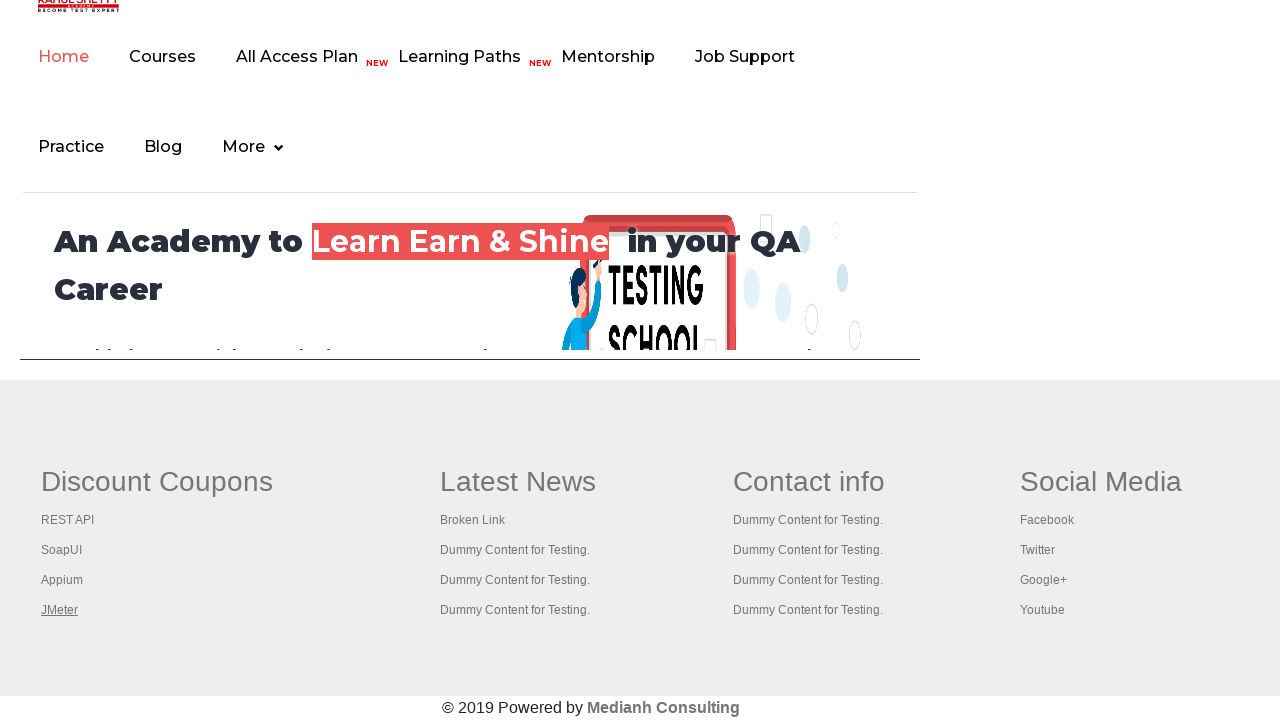

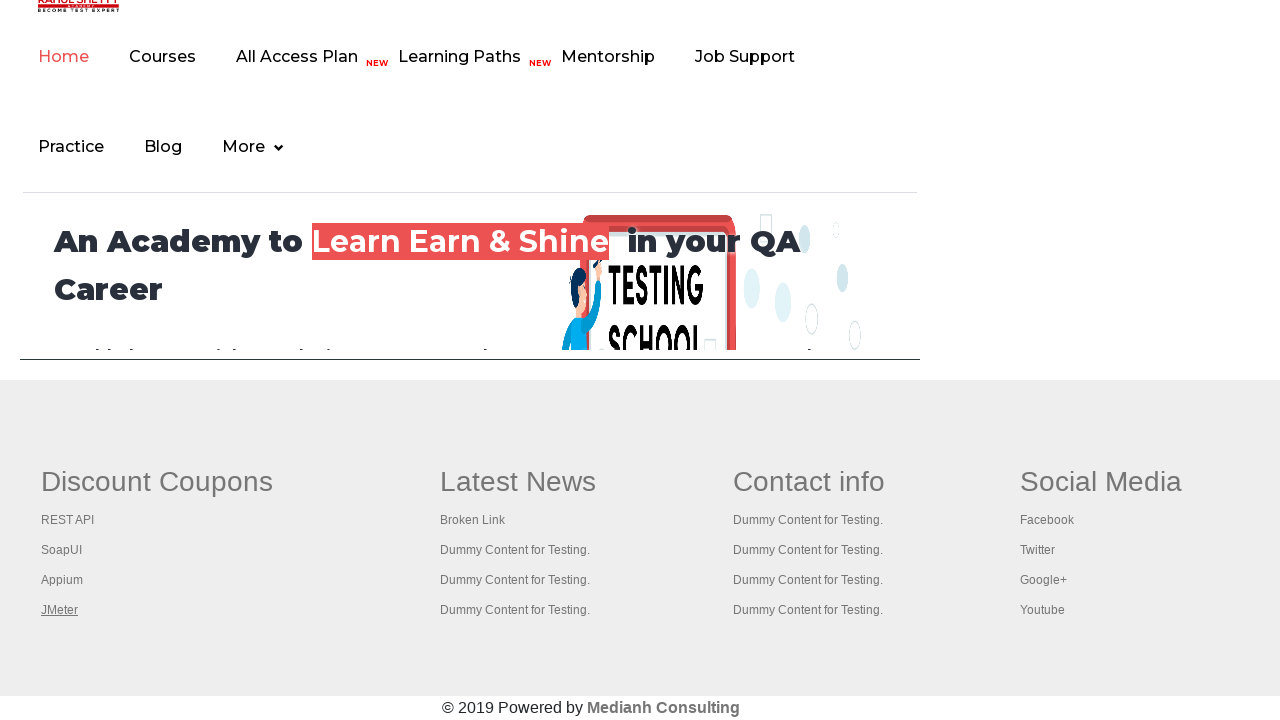